Tests prompt alert by entering text into the prompt dialog and accepting it

Starting URL: https://demoqa.com/alerts

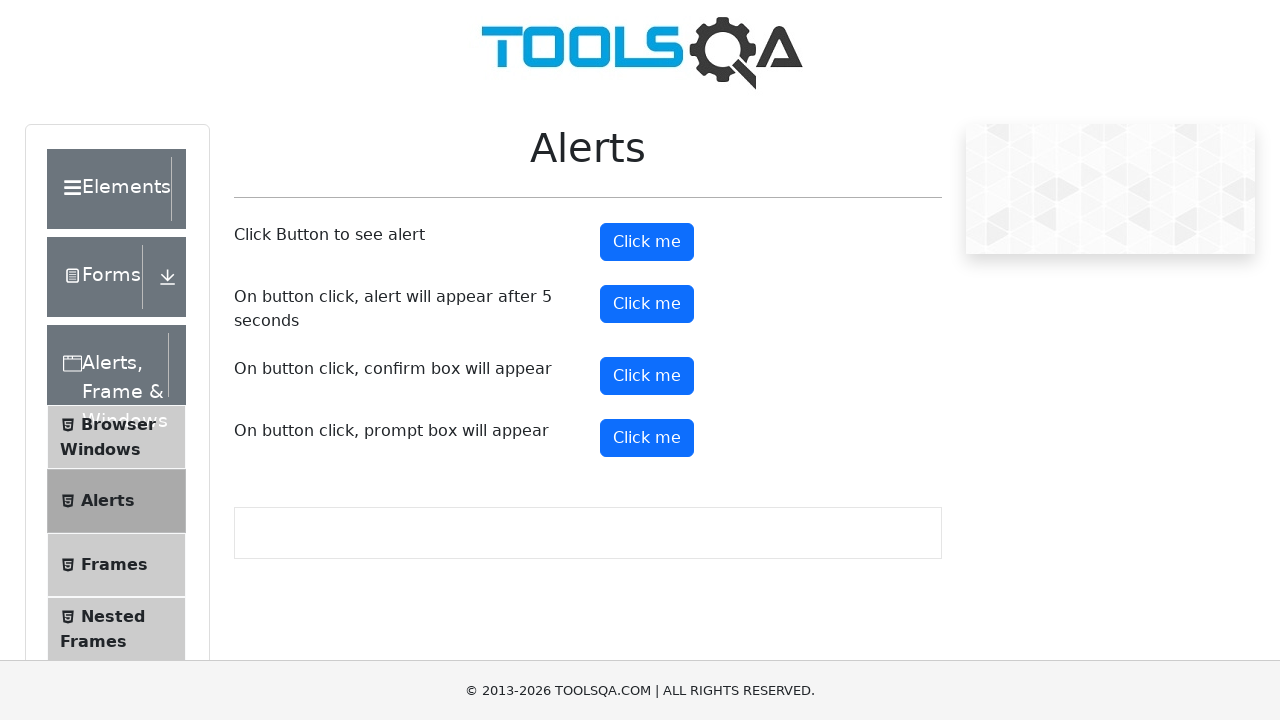

Set up dialog handler to accept prompt with text 'Irina'
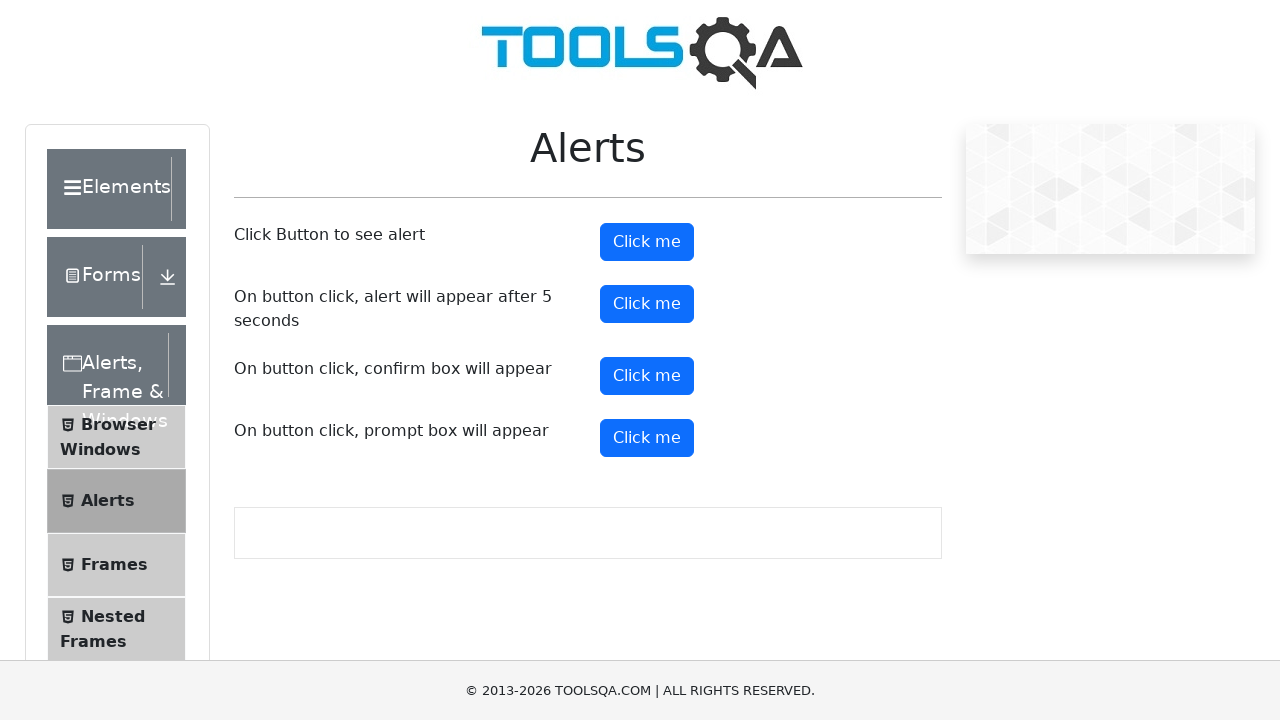

Scrolled to prompt button into view
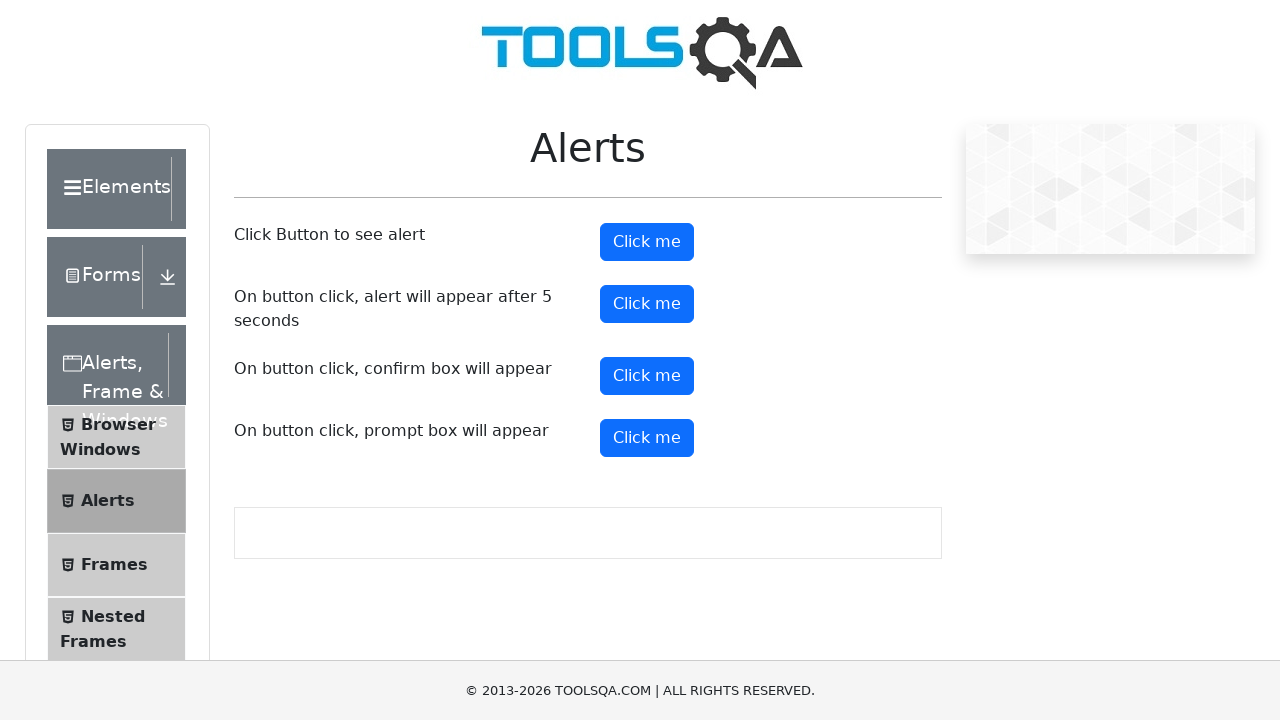

Clicked prompt button to trigger alert dialog at (647, 438) on #promtButton
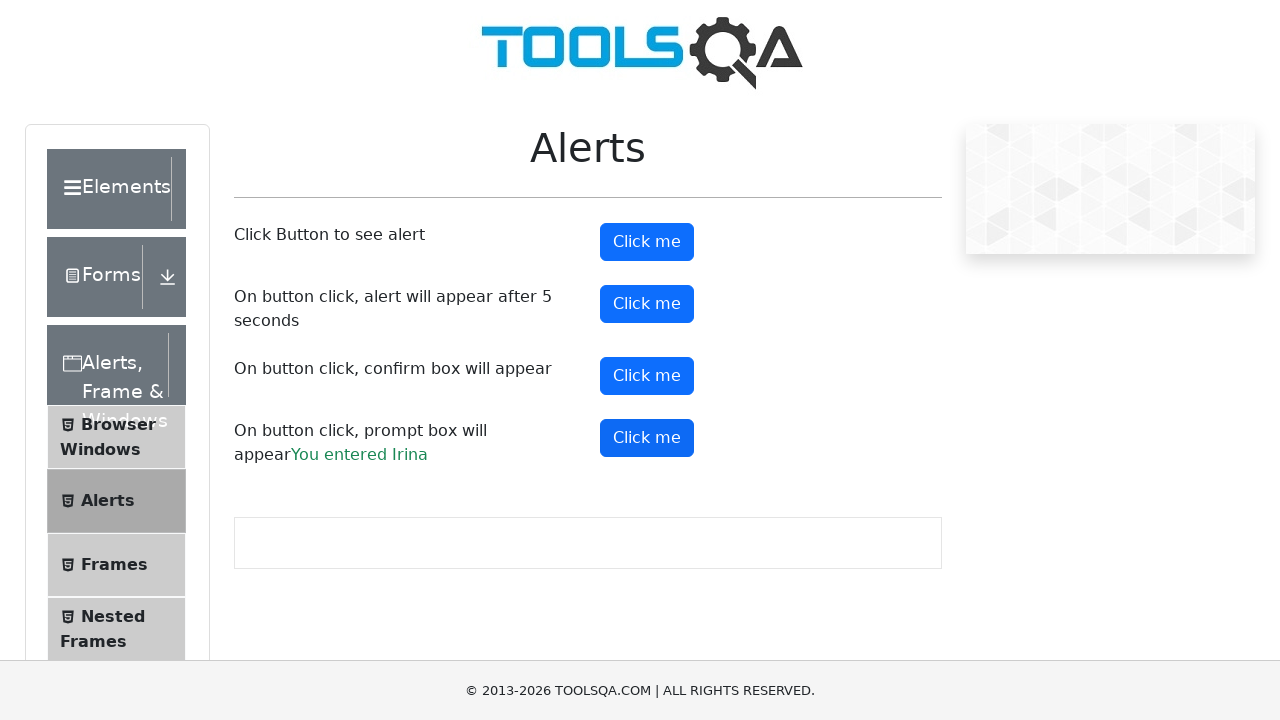

Prompt result element loaded and visible
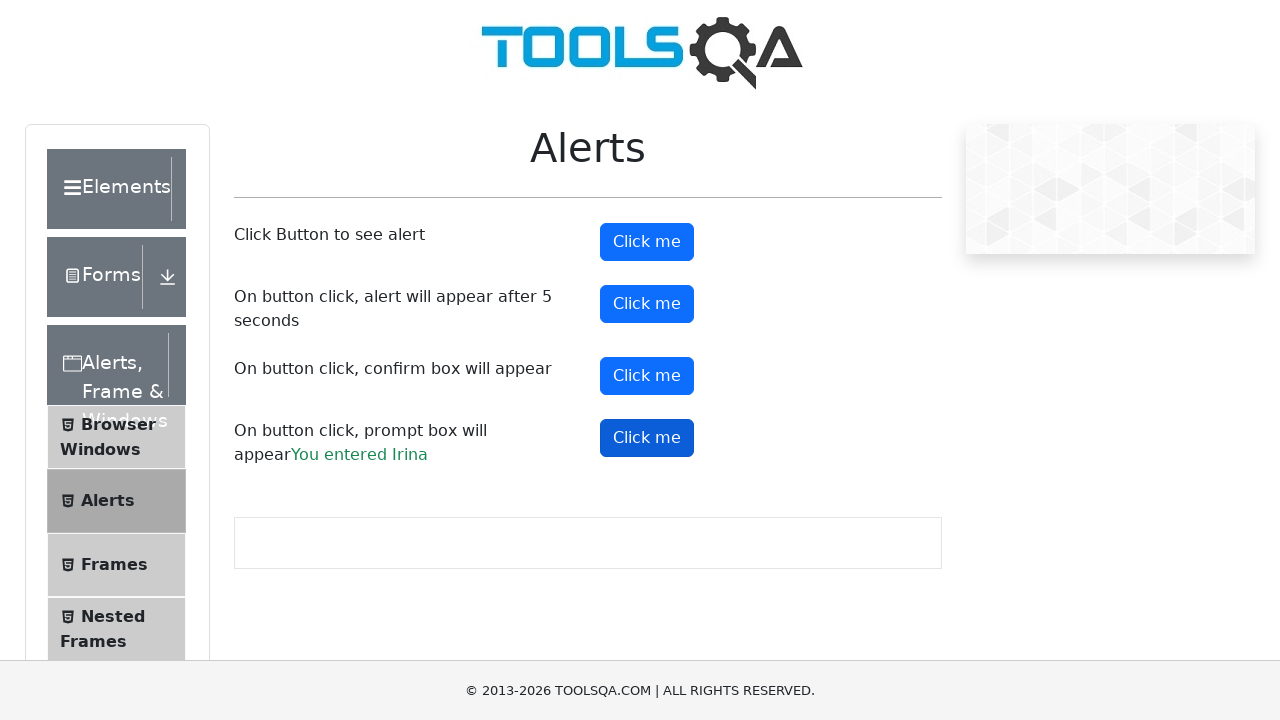

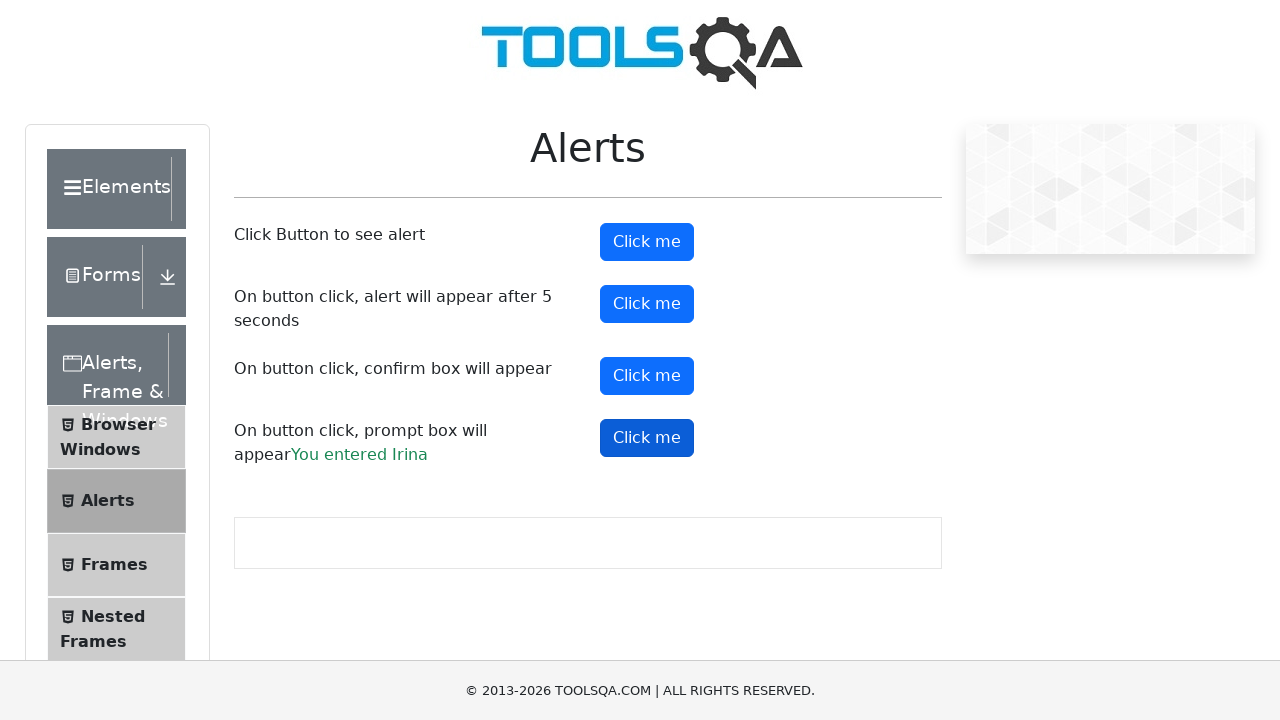